Opens a GitHub repository page and checks that the browser console does not contain severe errors

Starting URL: https://github.com/qa-guru/allure-notifications

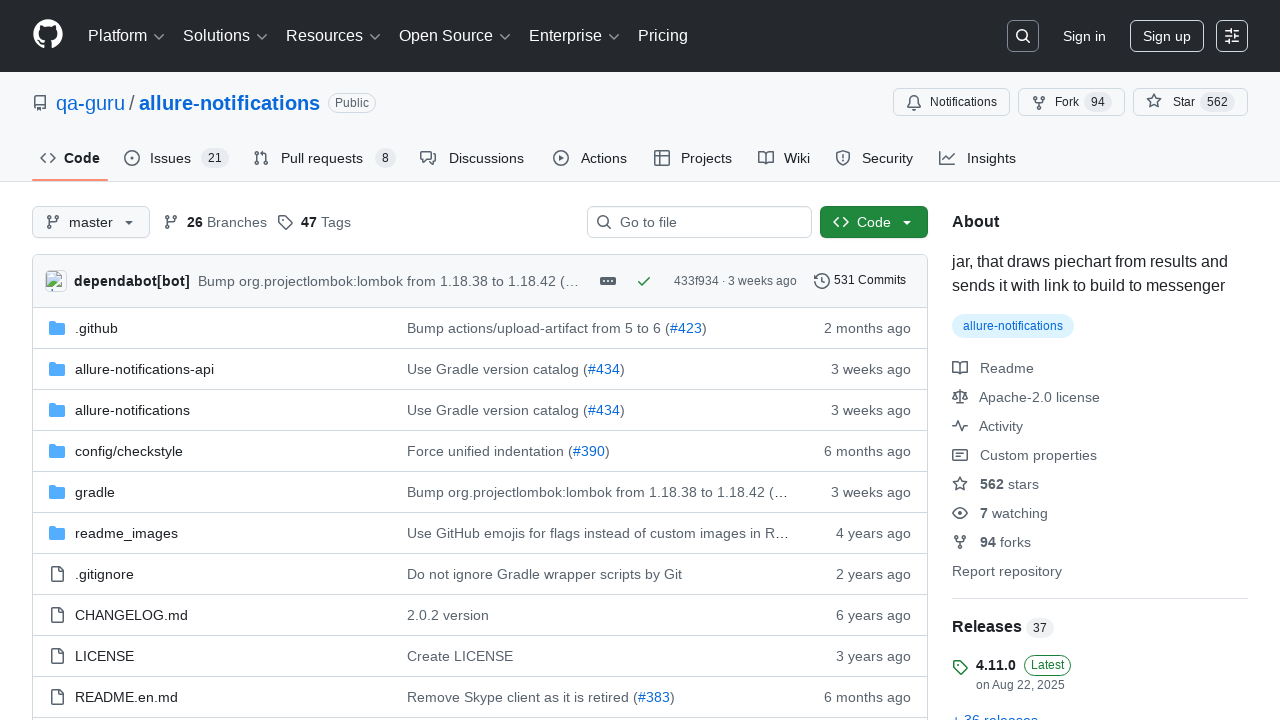

Set up console message handler to collect all console logs
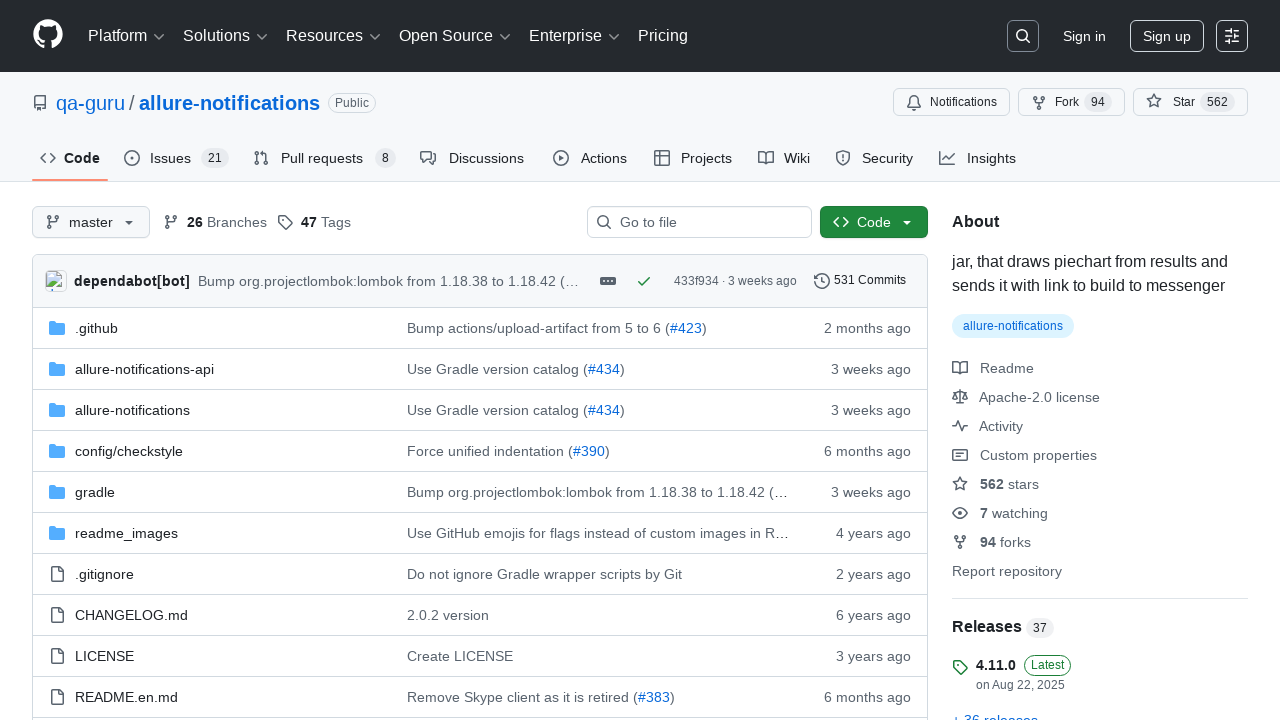

Reloaded the GitHub repository page to capture console logs from page load
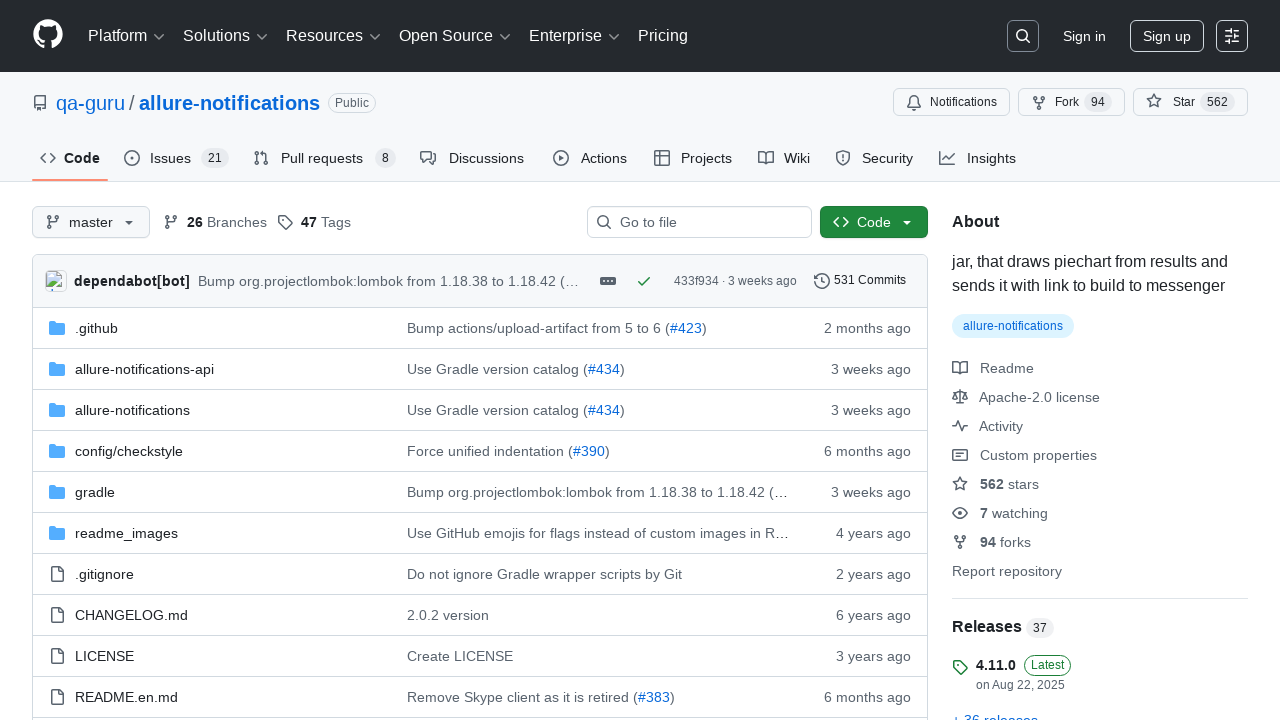

Waited for page to fully load with networkidle state
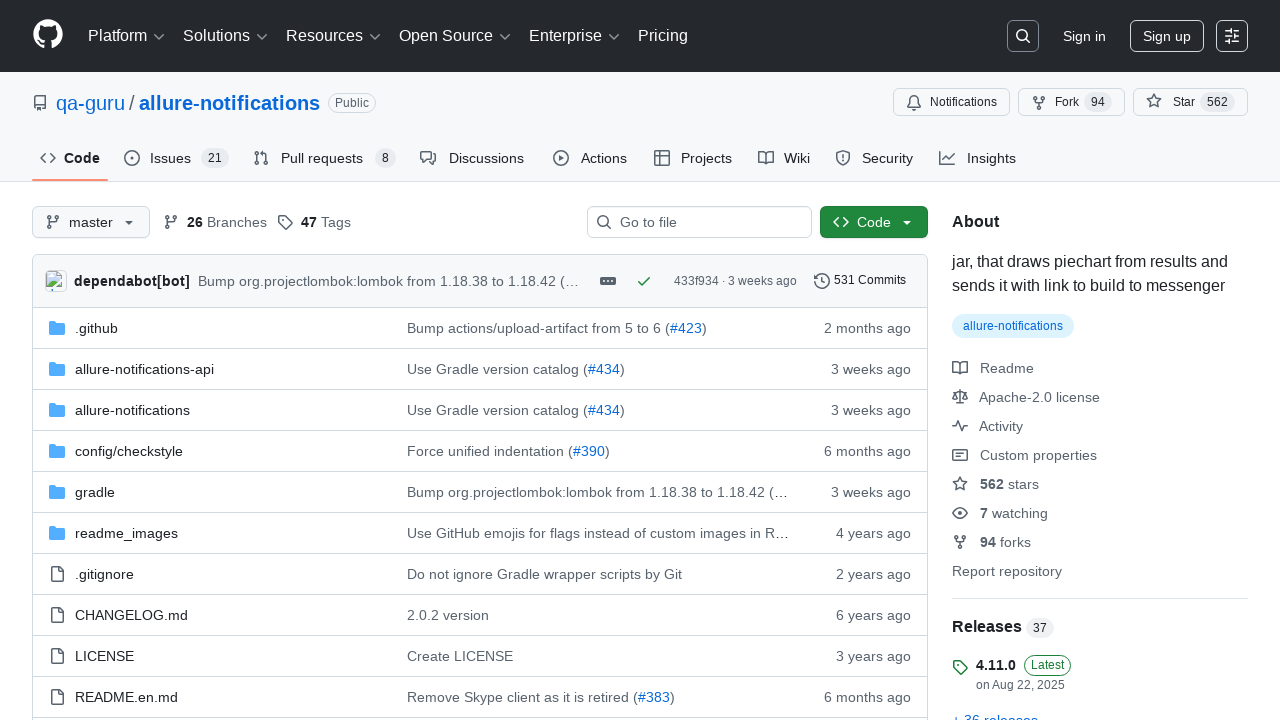

Verified console message does not contain SEVERE errors: 'Failed to load resource: net::ERR_FAILED'
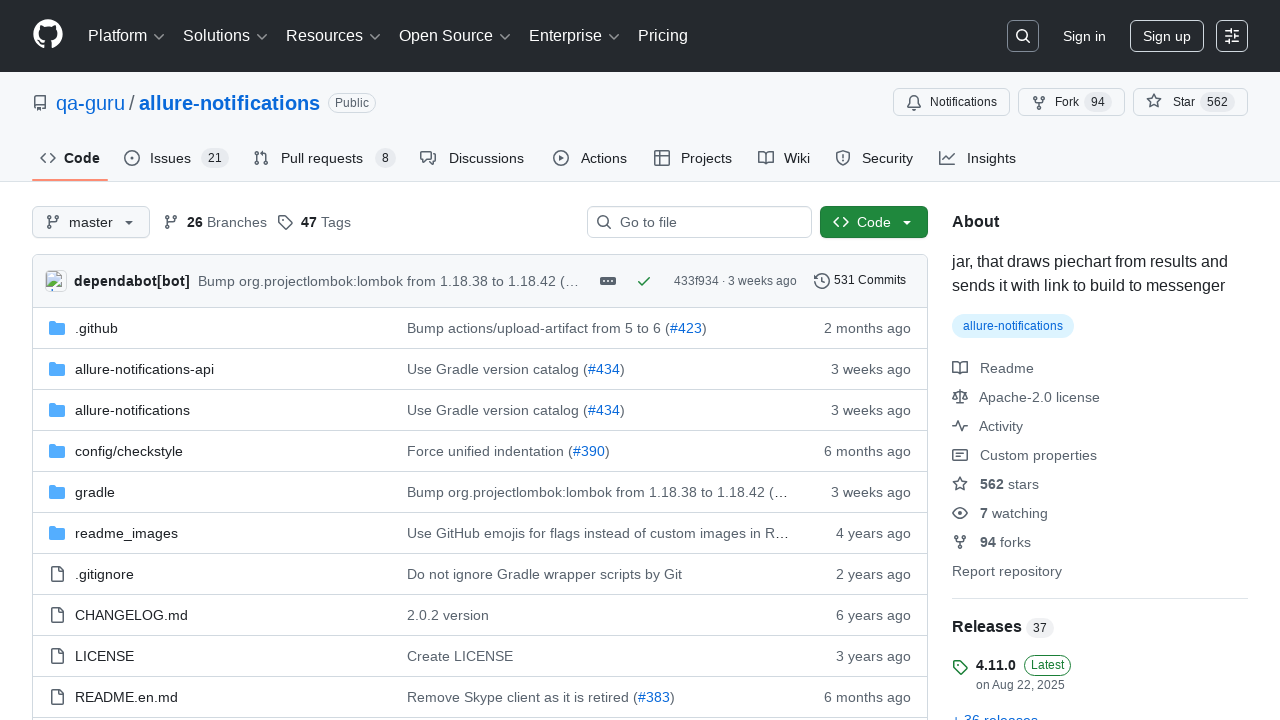

Verified console message does not contain SEVERE errors: 'Failed to load resource: net::ERR_FAILED'
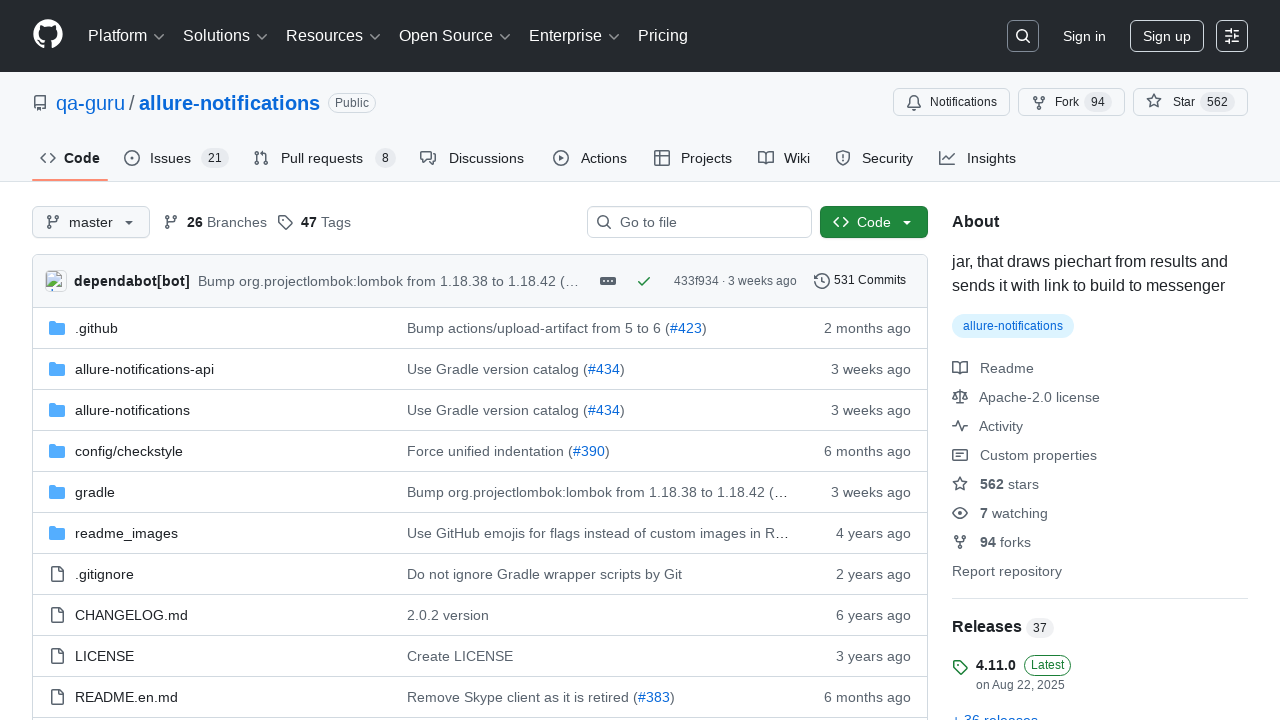

Verified console message does not contain SEVERE errors: 'Failed to load resource: net::ERR_FAILED'
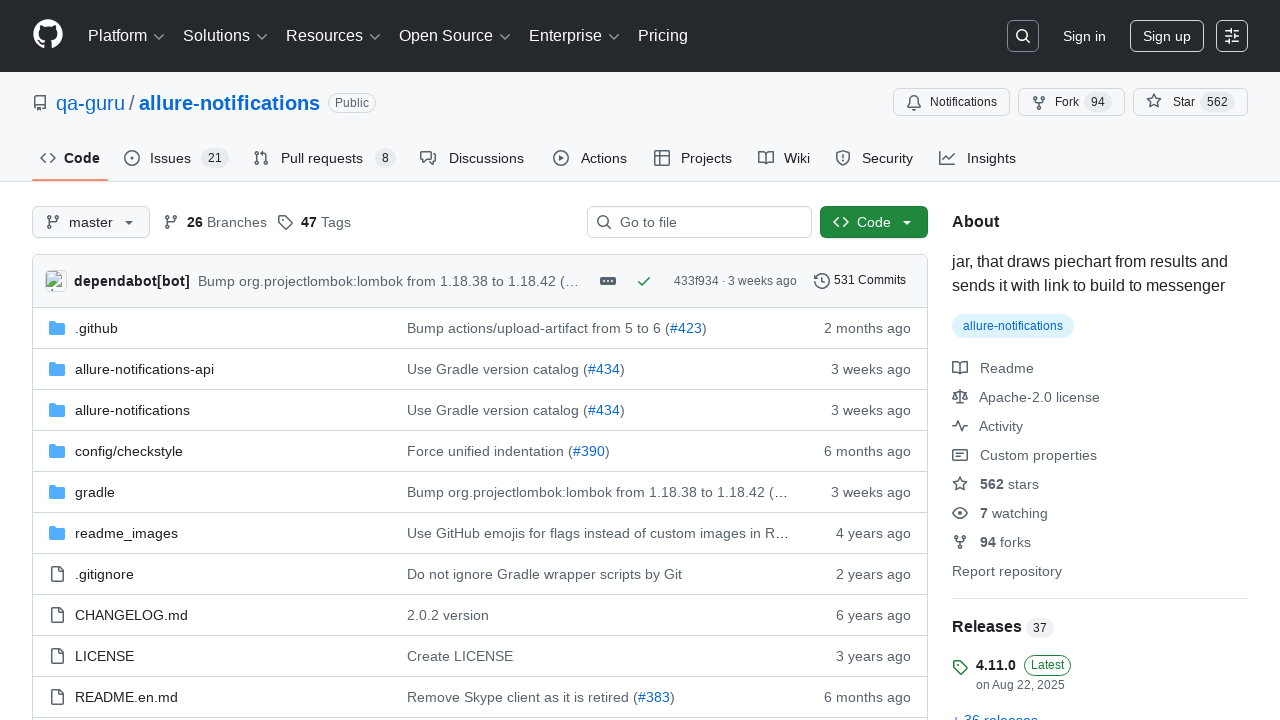

Verified console message does not contain SEVERE errors: 'Failed to load resource: net::ERR_FAILED'
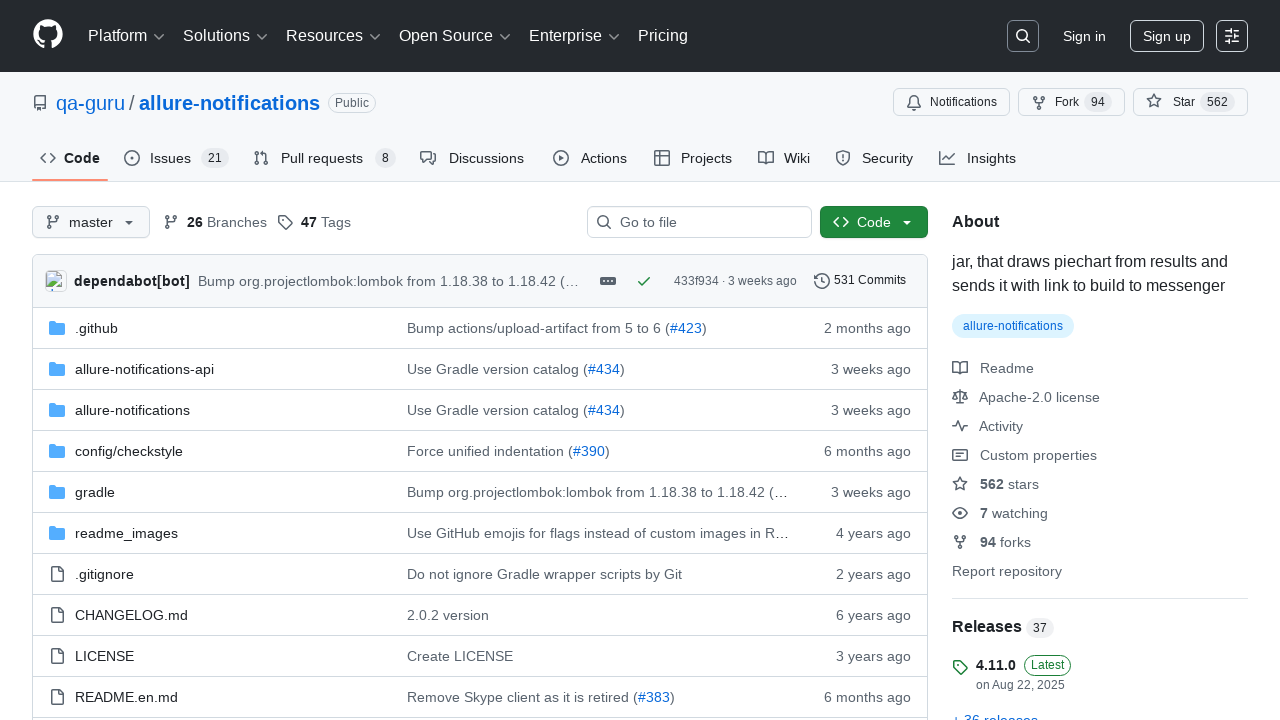

Verified console message does not contain SEVERE errors: 'Failed to load resource: net::ERR_FAILED'
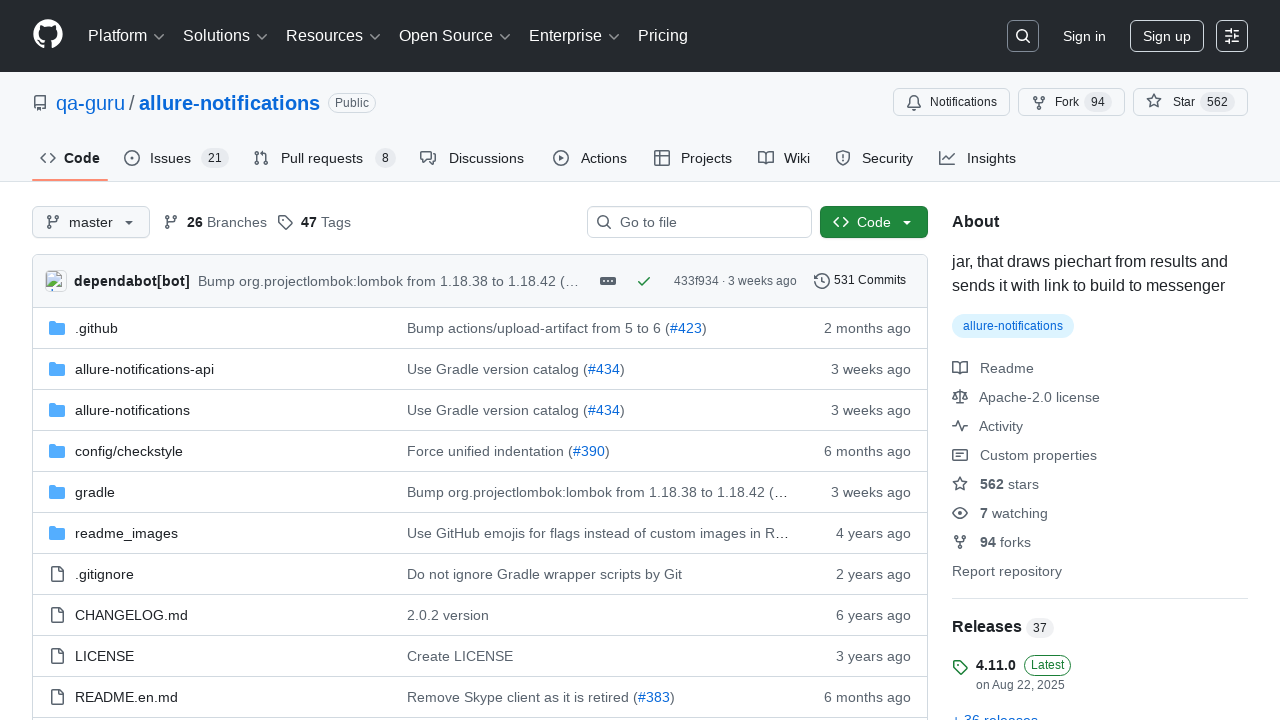

Verified console message does not contain SEVERE errors: 'Failed to load resource: net::ERR_FAILED'
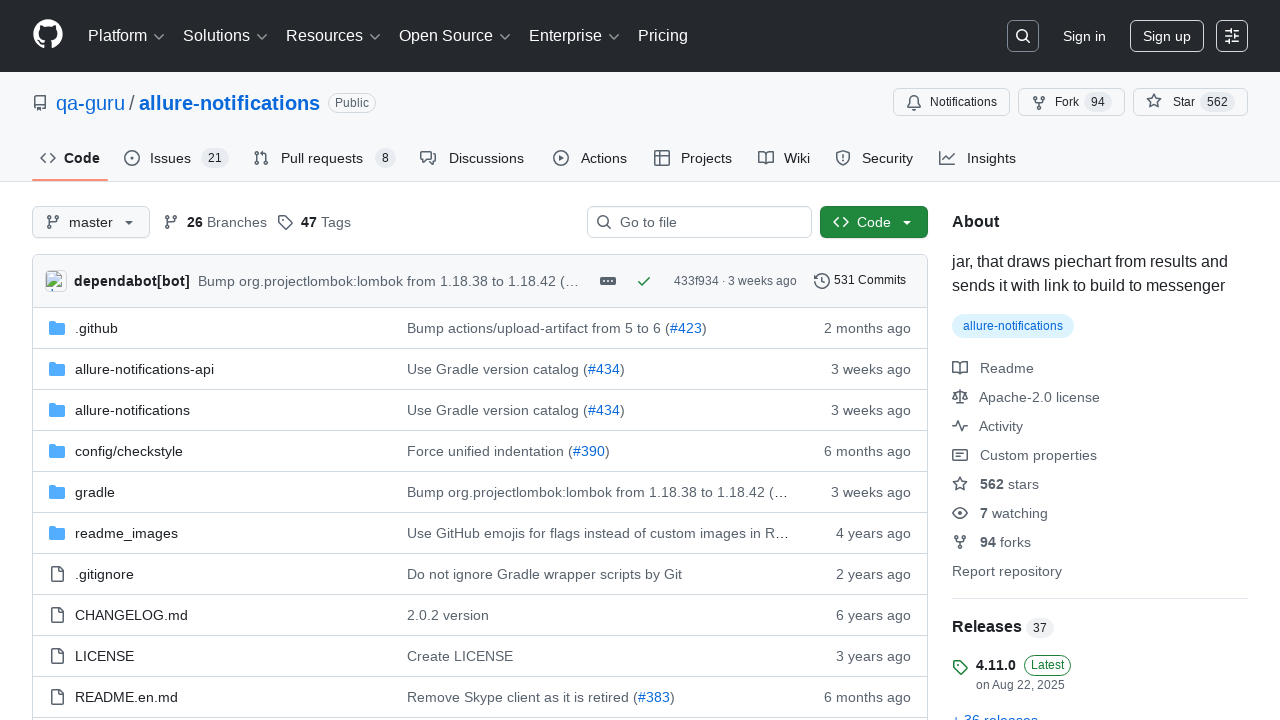

Verified console message does not contain SEVERE errors: 'Failed to load resource: net::ERR_FAILED'
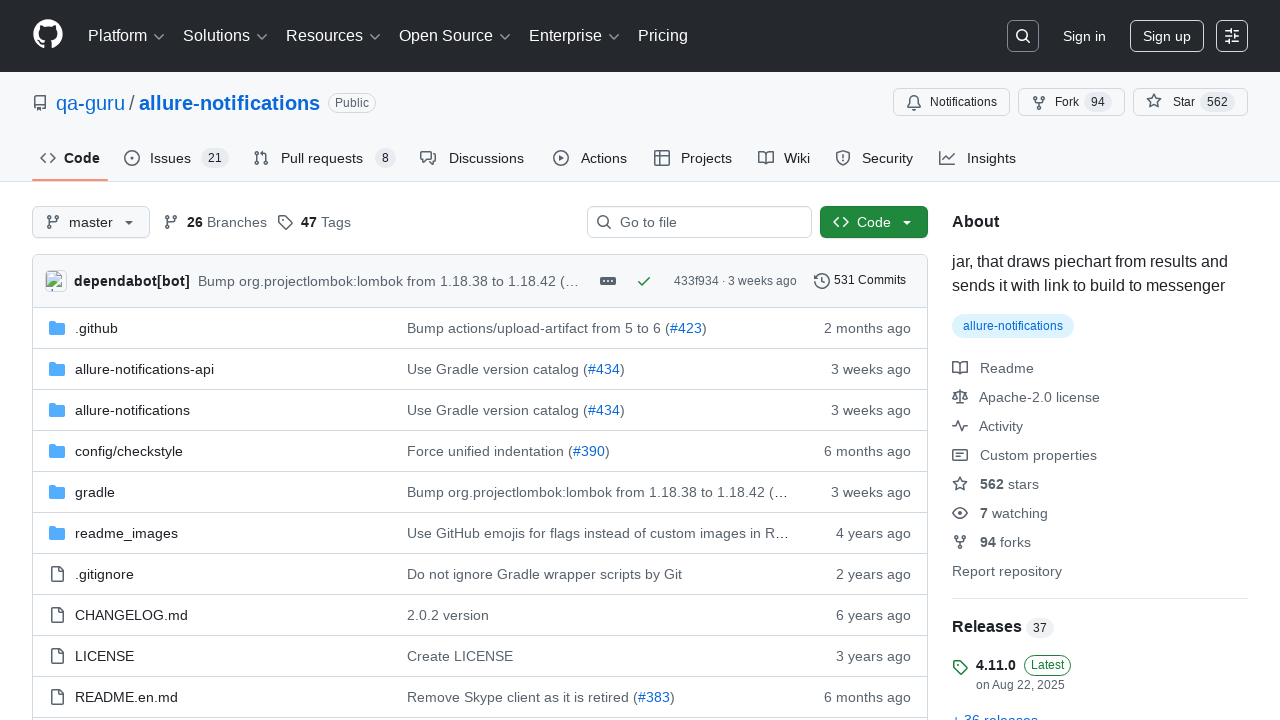

Verified console message does not contain SEVERE errors: 'Failed to load resource: net::ERR_FAILED'
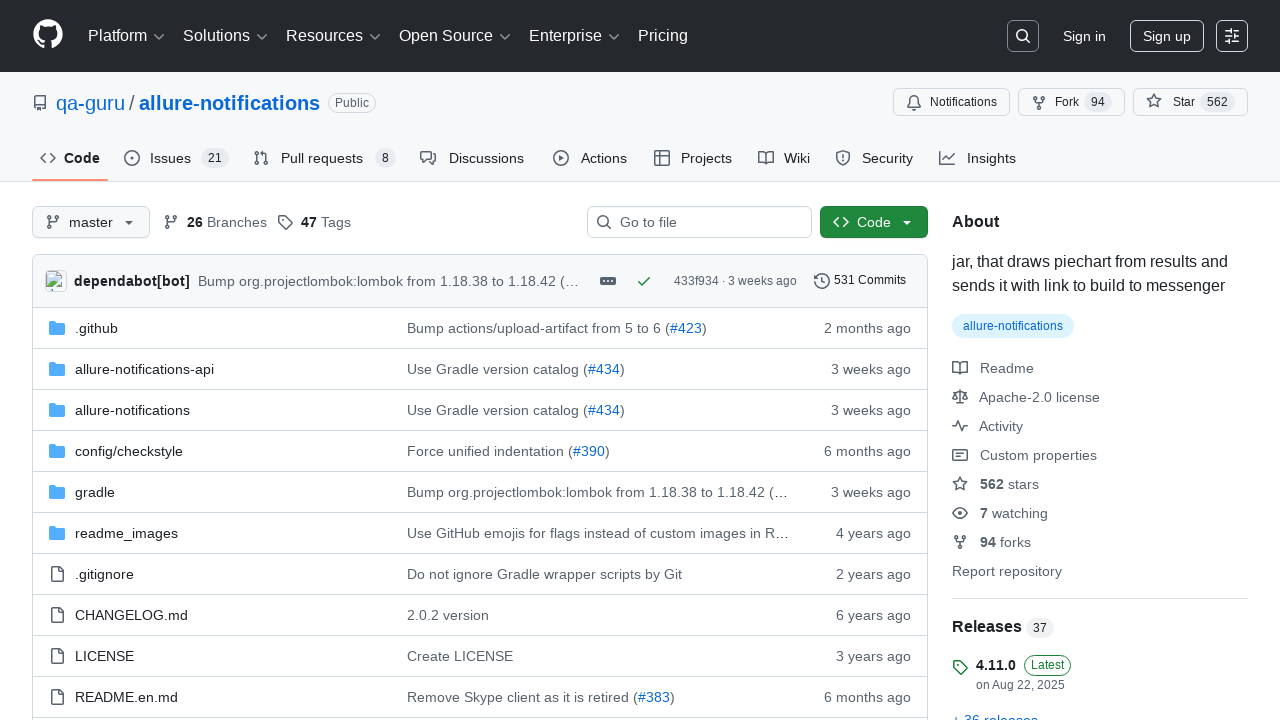

Verified console message does not contain SEVERE errors: 'Failed to load resource: net::ERR_FAILED'
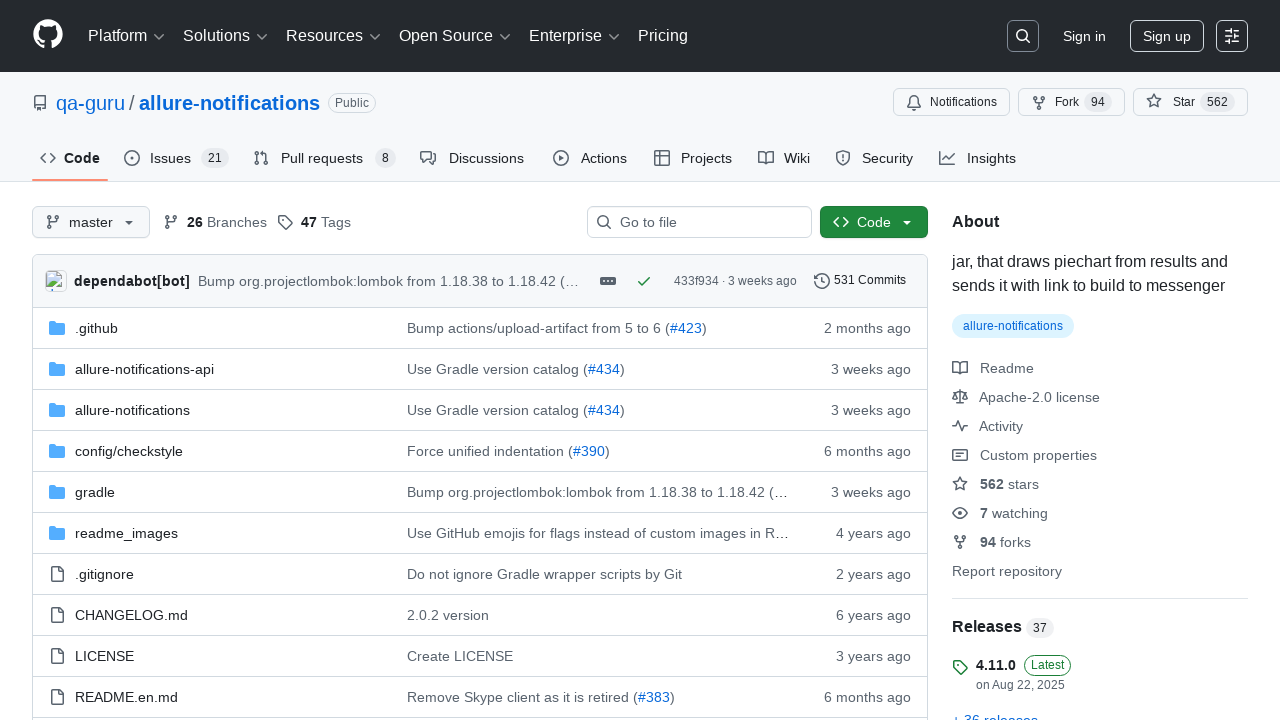

Verified console message does not contain SEVERE errors: 'Failed to load resource: net::ERR_FAILED'
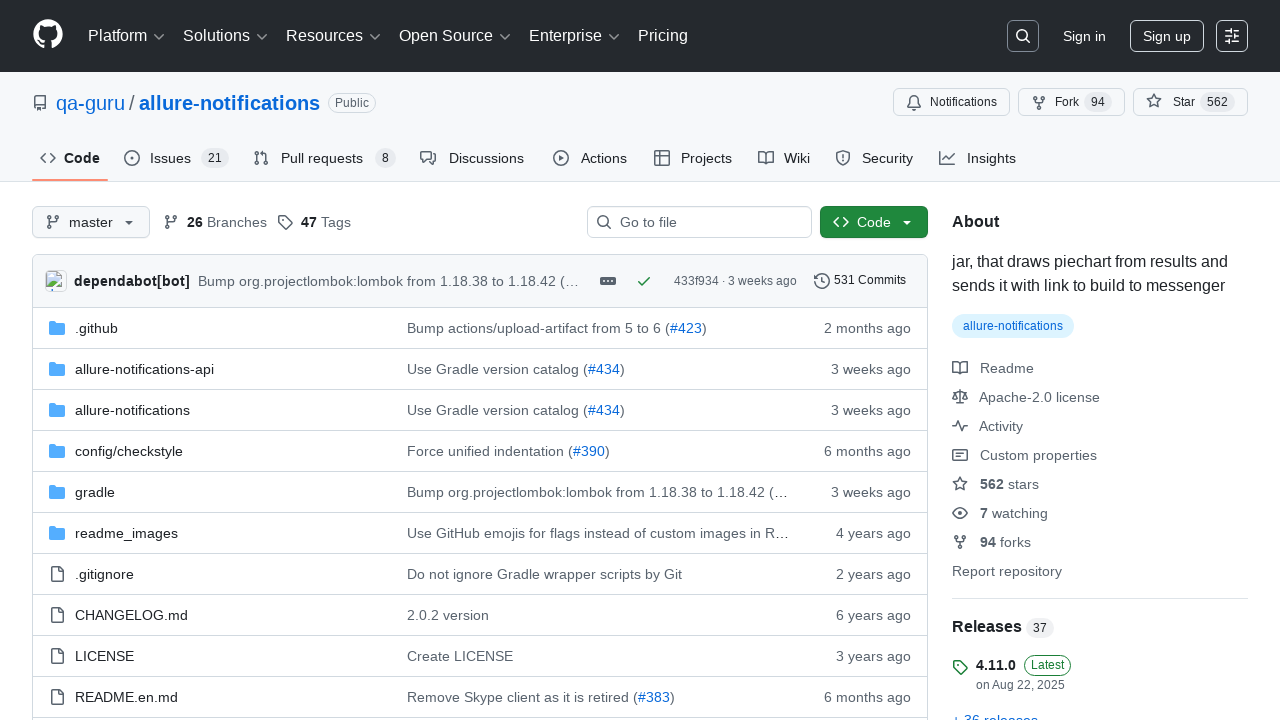

Verified console message does not contain SEVERE errors: 'Failed to load resource: net::ERR_FAILED'
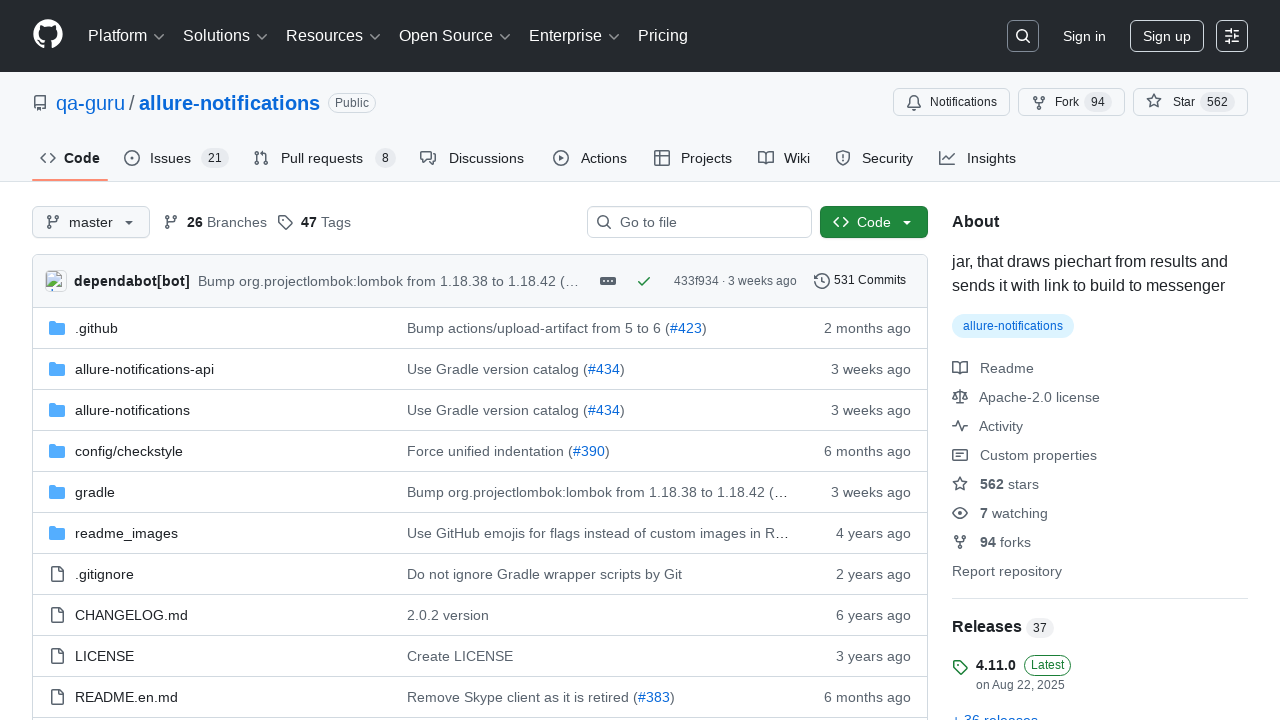

Verified console message does not contain SEVERE errors: 'Failed to load resource: net::ERR_FAILED'
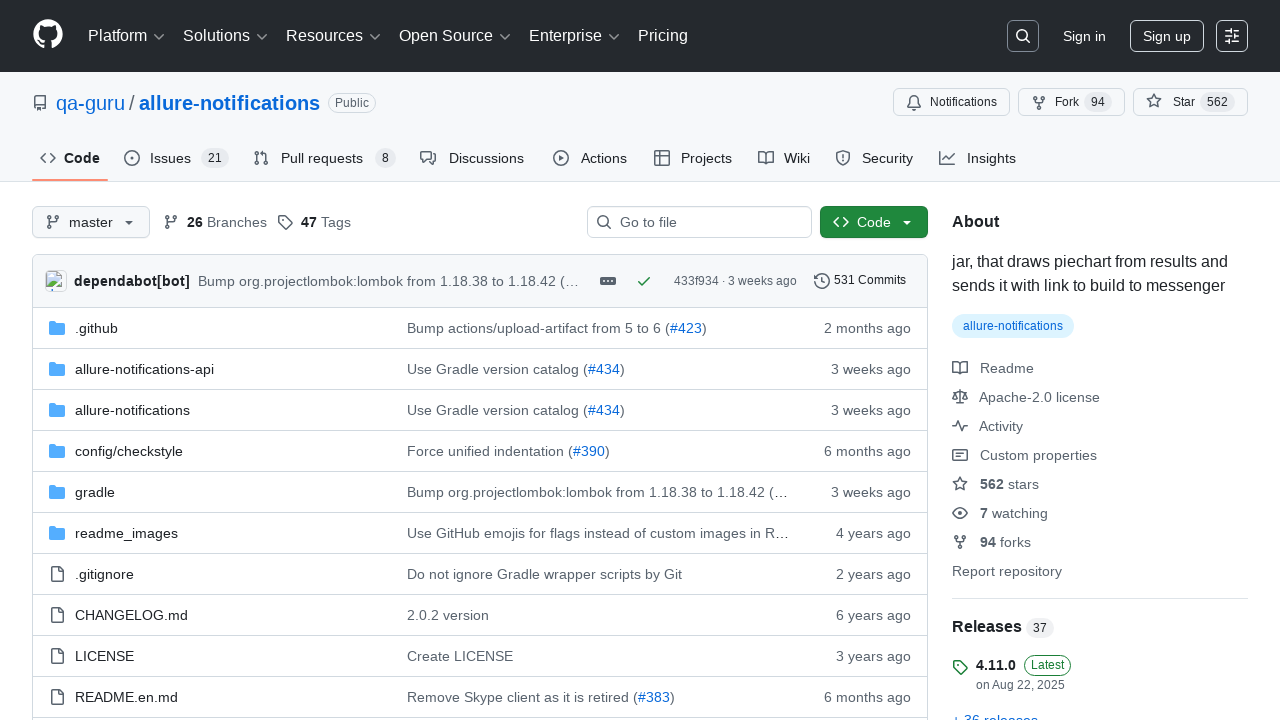

Verified console message does not contain SEVERE errors: 'Failed to load resource: net::ERR_FAILED'
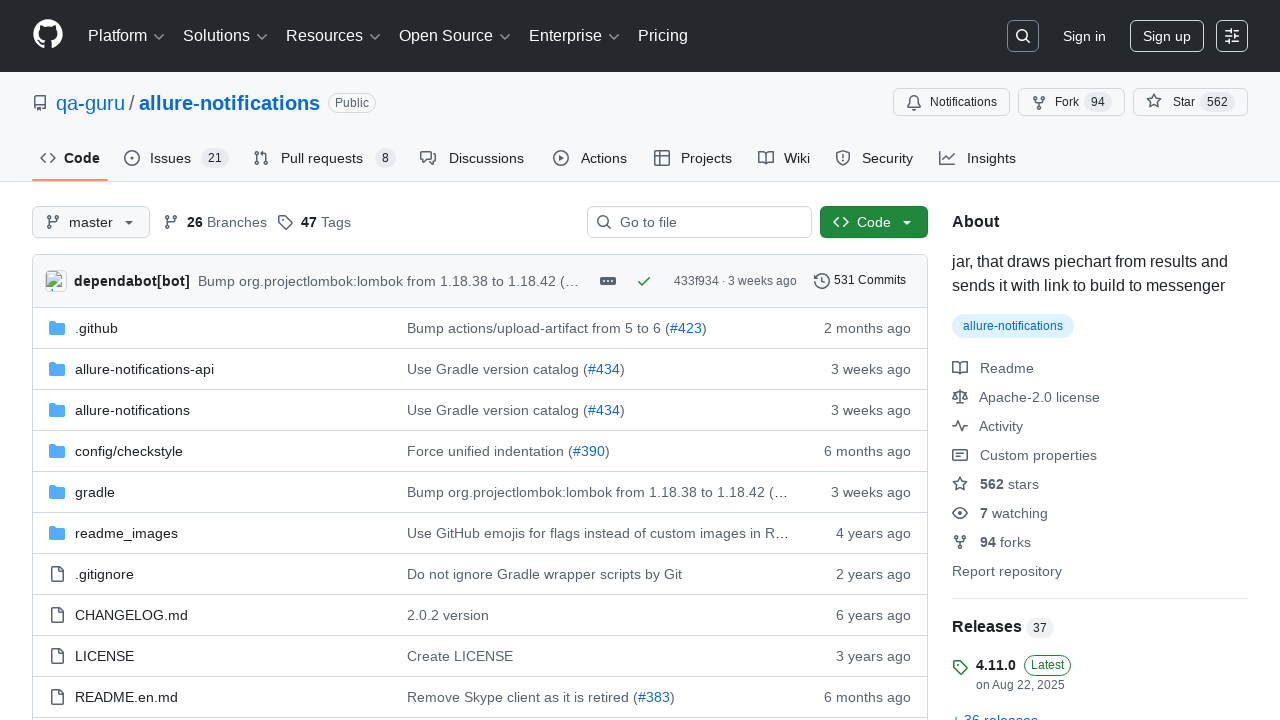

Verified console message does not contain SEVERE errors: 'Failed to load resource: net::ERR_FAILED'
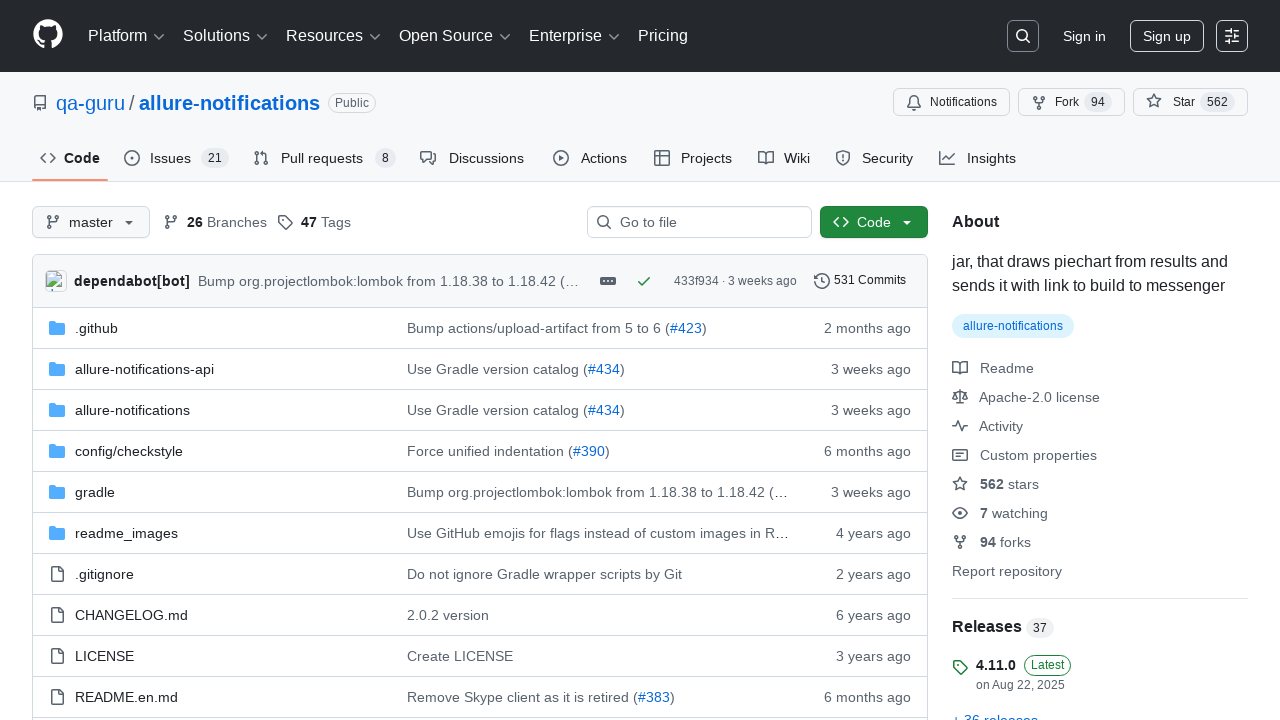

Verified console message does not contain SEVERE errors: 'Failed to load resource: net::ERR_FAILED'
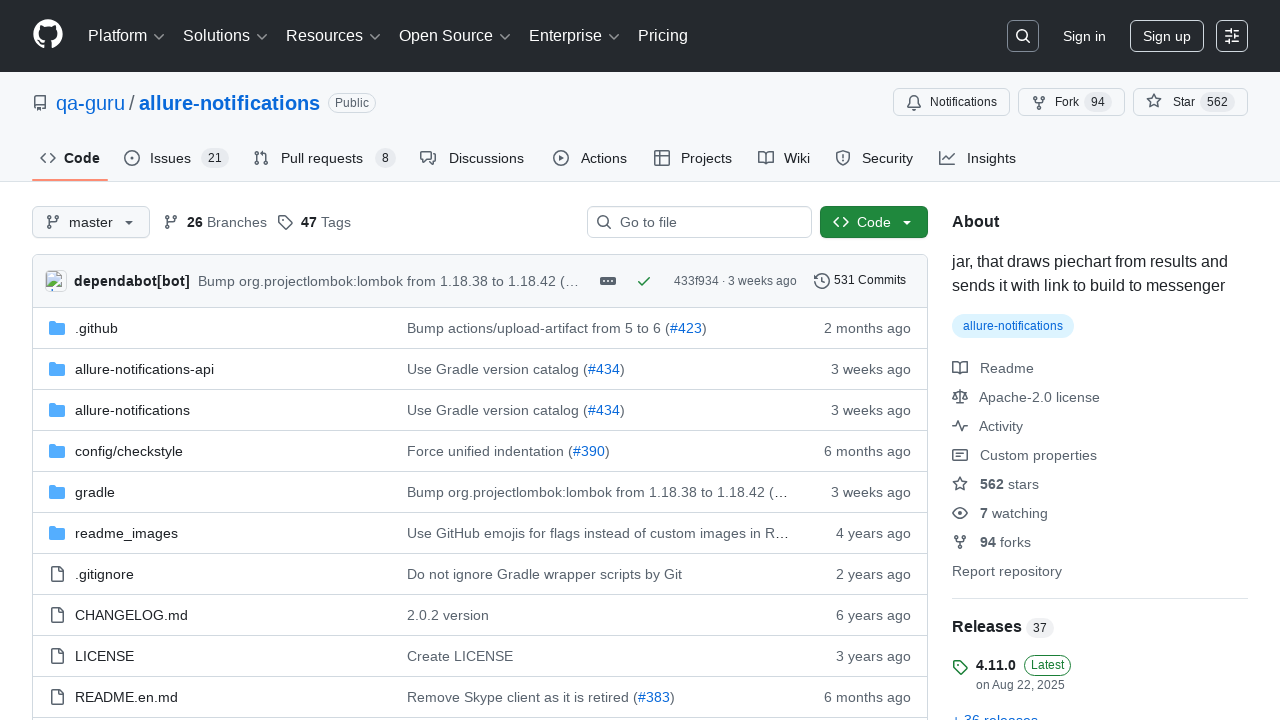

Completed verification that browser console contains no severe errors
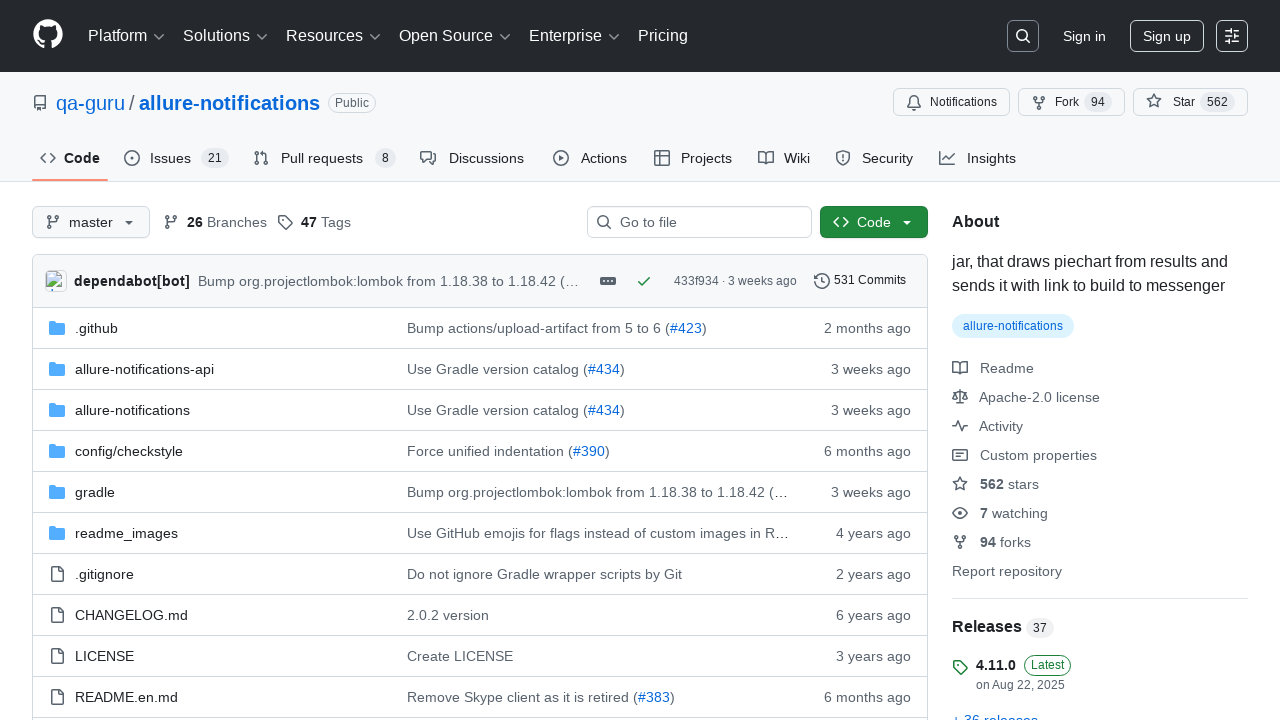

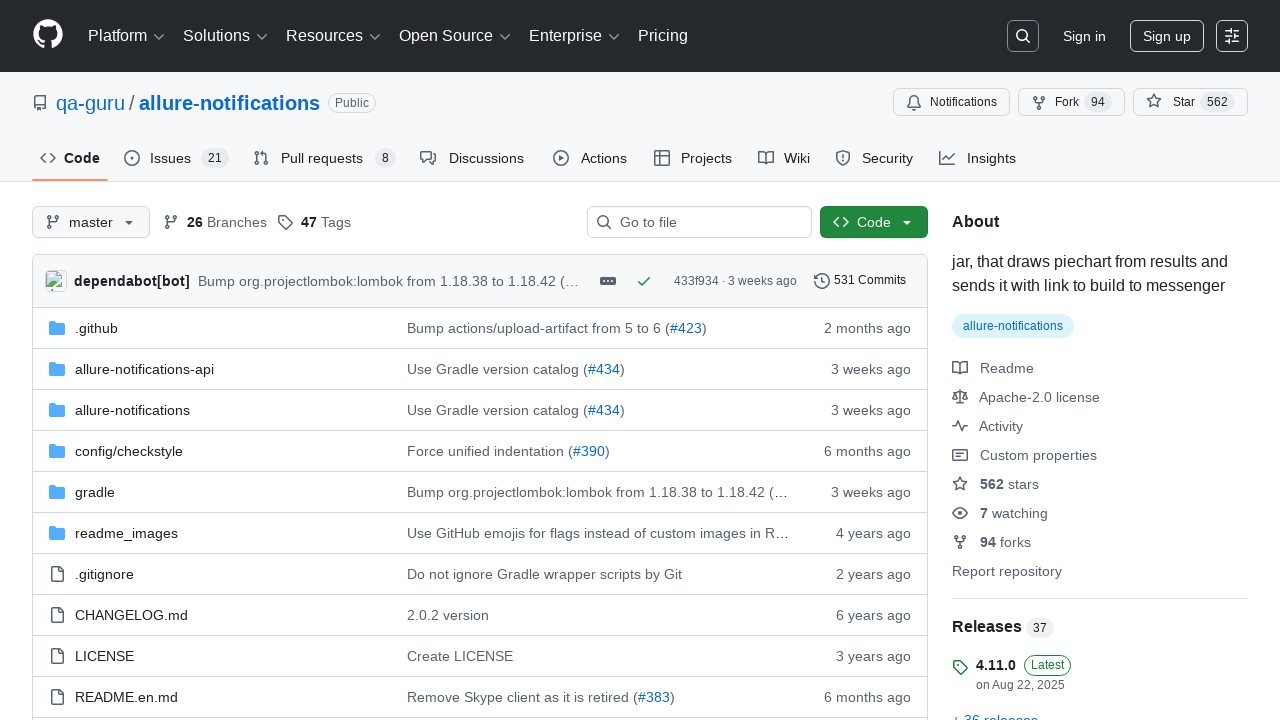